Tests radio button selection functionality by clicking a radio button and verifying its selected state

Starting URL: https://rahulshettyacademy.com/AutomationPractice/

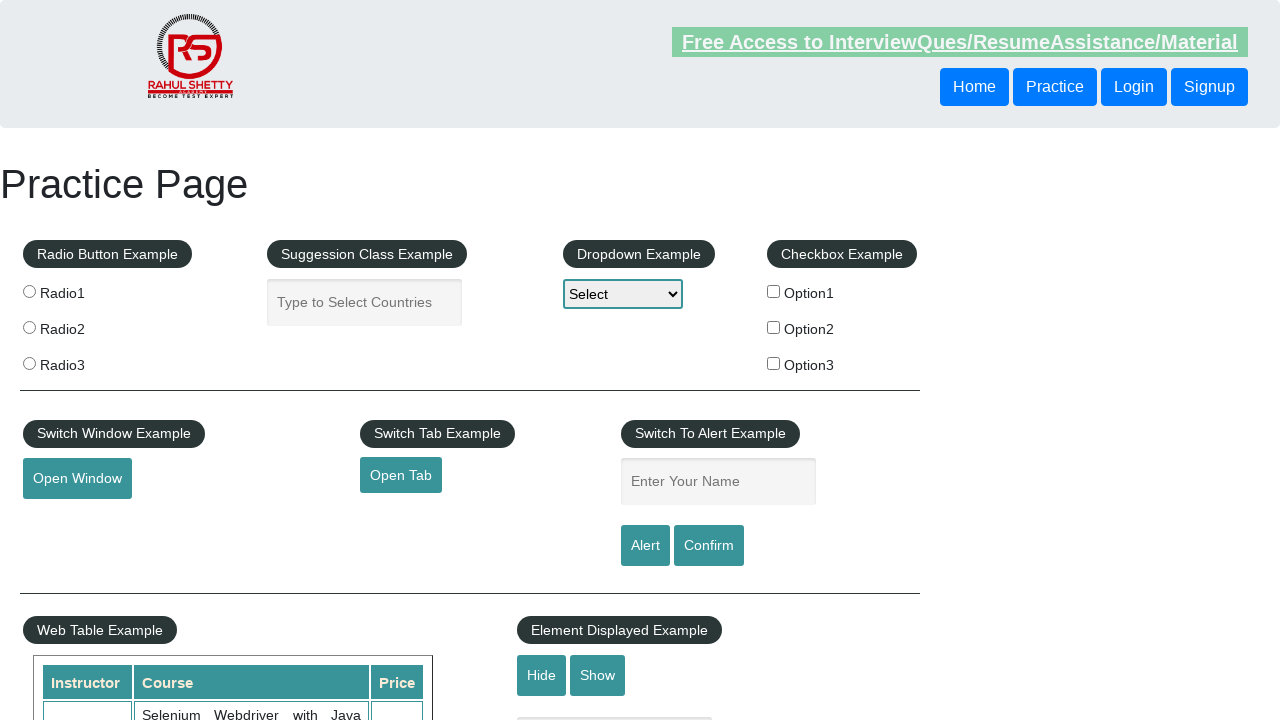

Clicked the first radio button at (29, 291) on (//input[@name='radioButton'])[1]
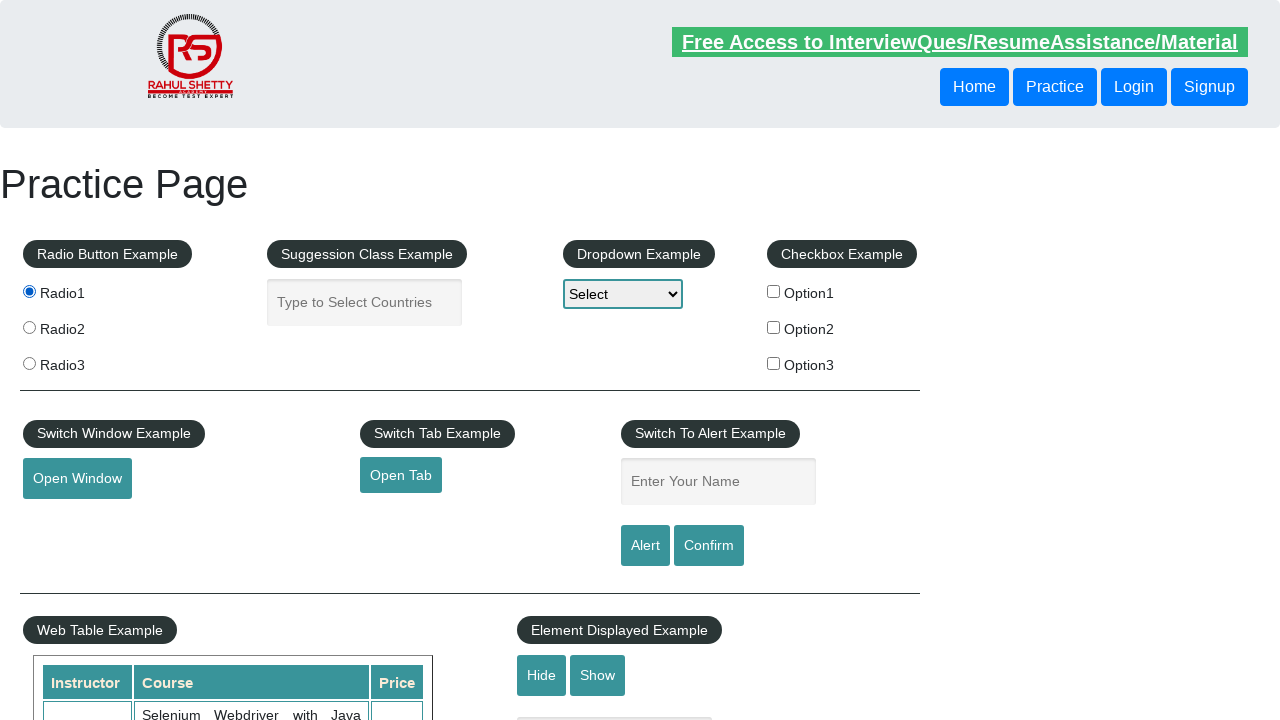

Located the first radio button element
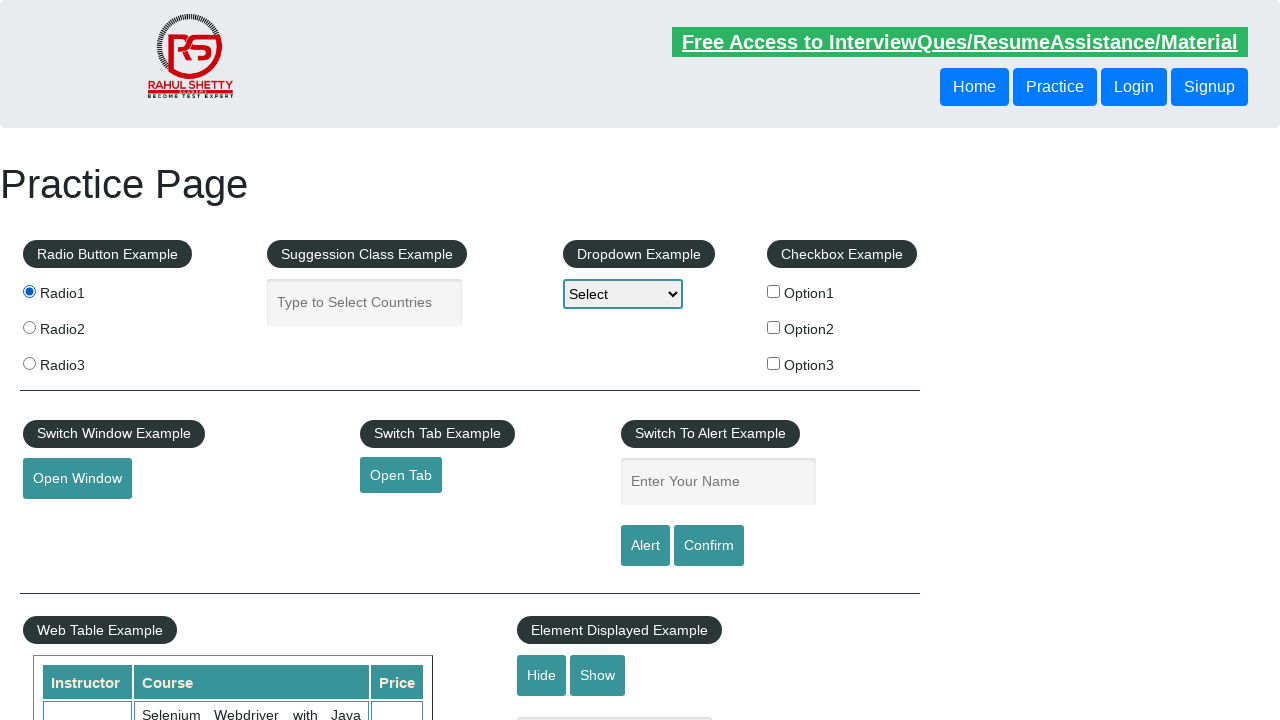

Verified that the radio button is selected
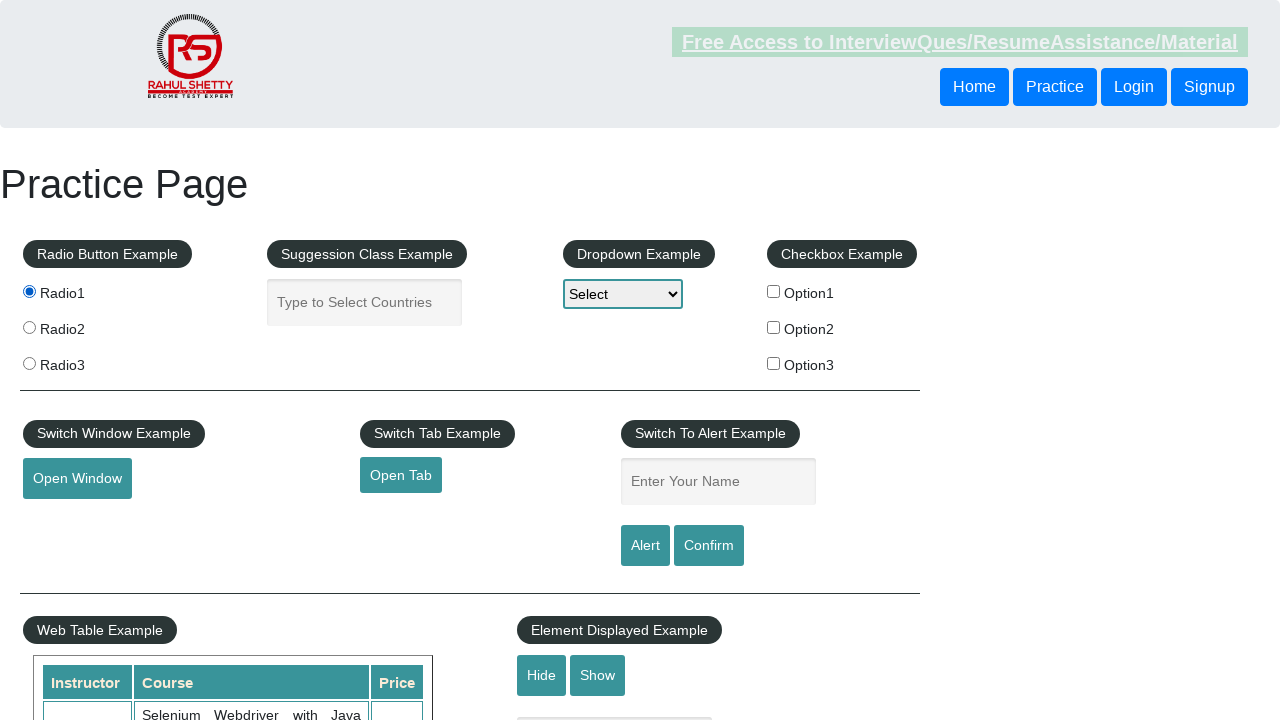

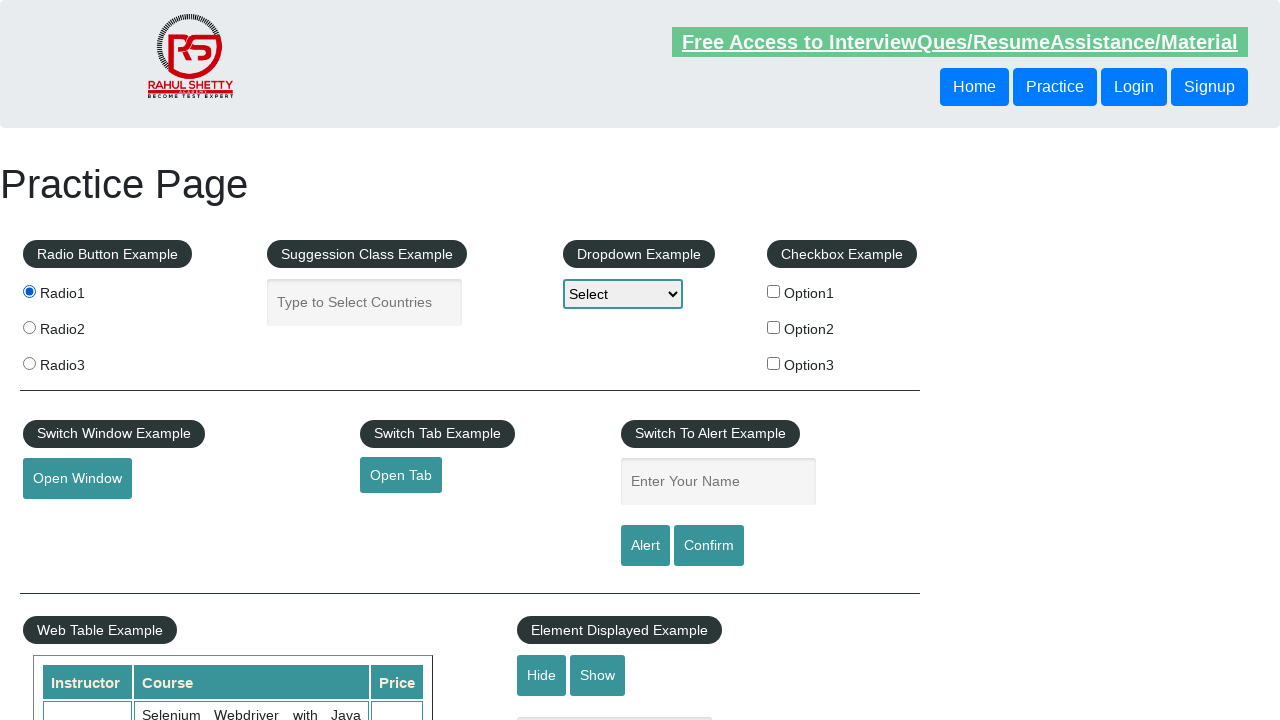